Tests table sorting functionality by clicking the column header to sort in descending order, then verifies the values are properly sorted. Also searches for a specific item in the table.

Starting URL: https://rahulshettyacademy.com/seleniumPractise/#/offers

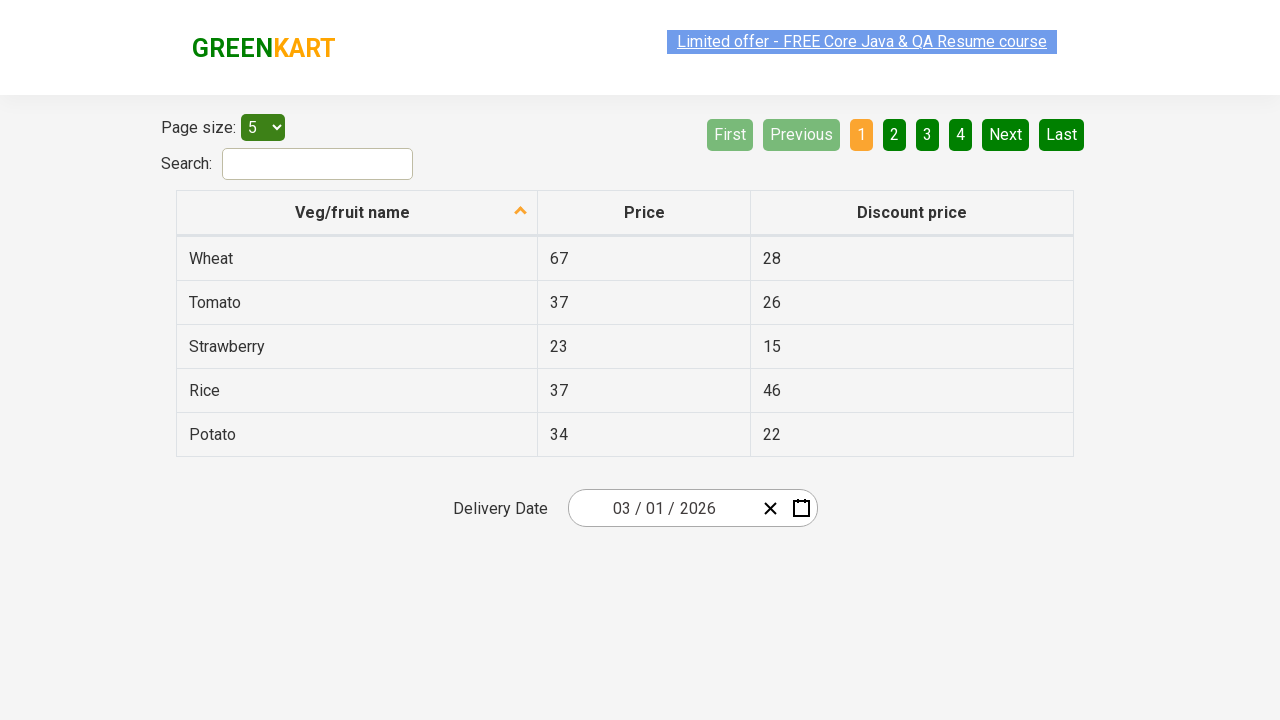

Table loaded with initial data
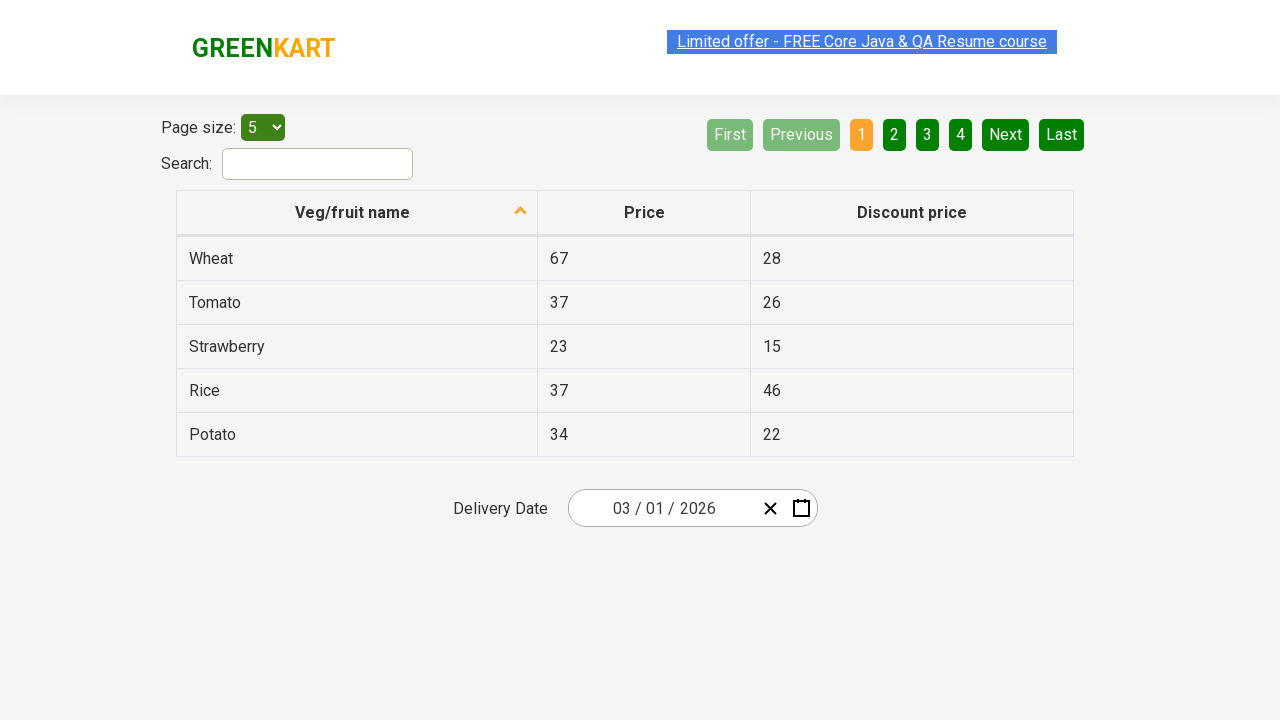

Clicked column header to sort in descending order at (357, 213) on xpath=//th[@aria-sort='descending']
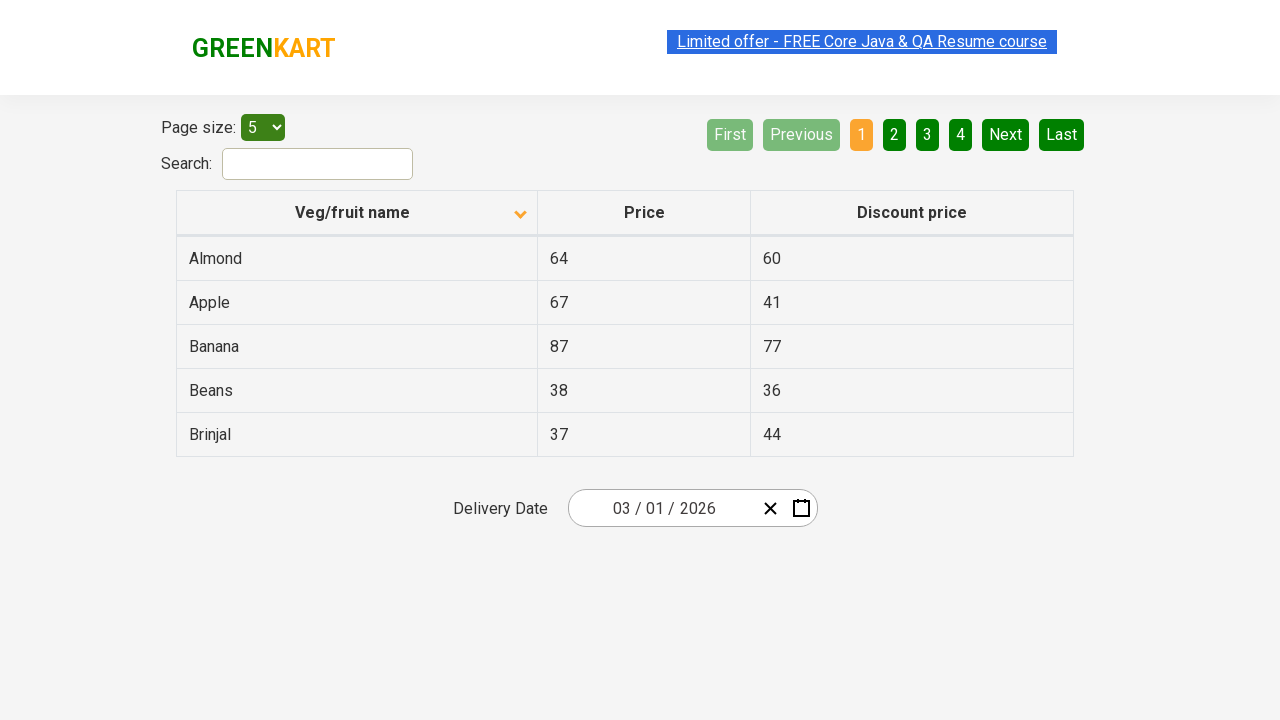

Table updated with sorted values
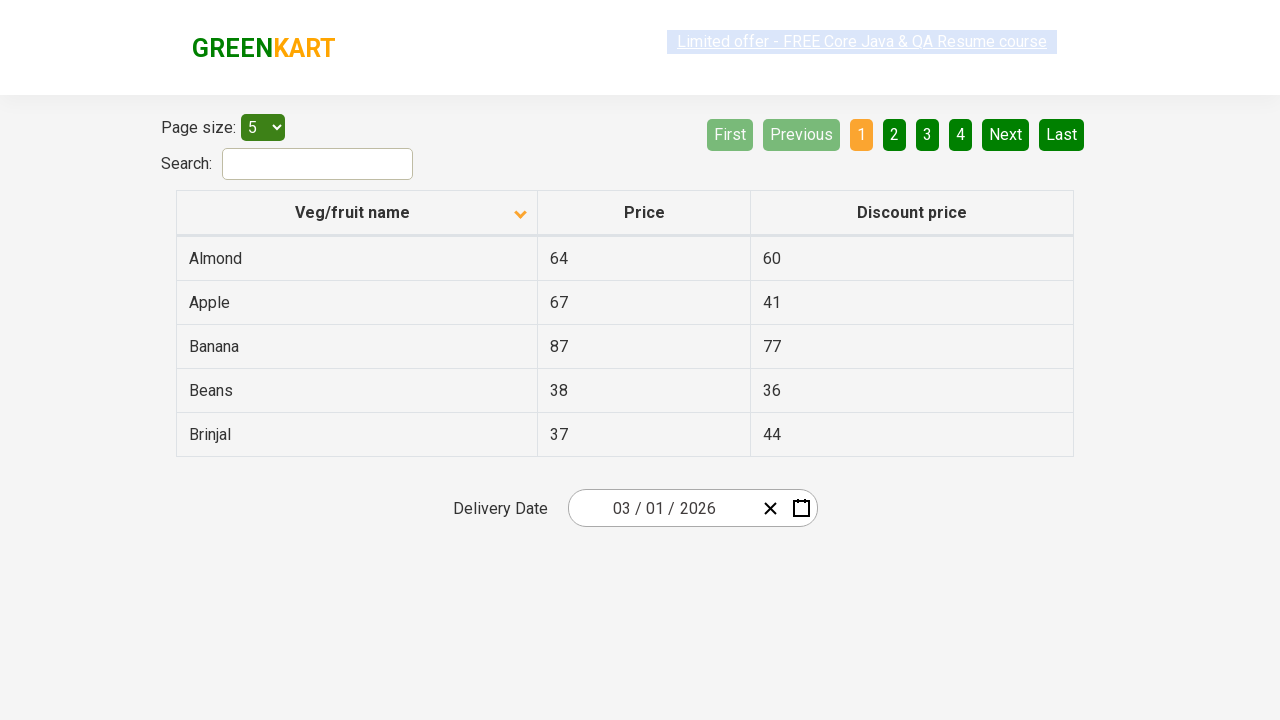

Filled search field with 'Apple' to filter table on input[id='search-field']
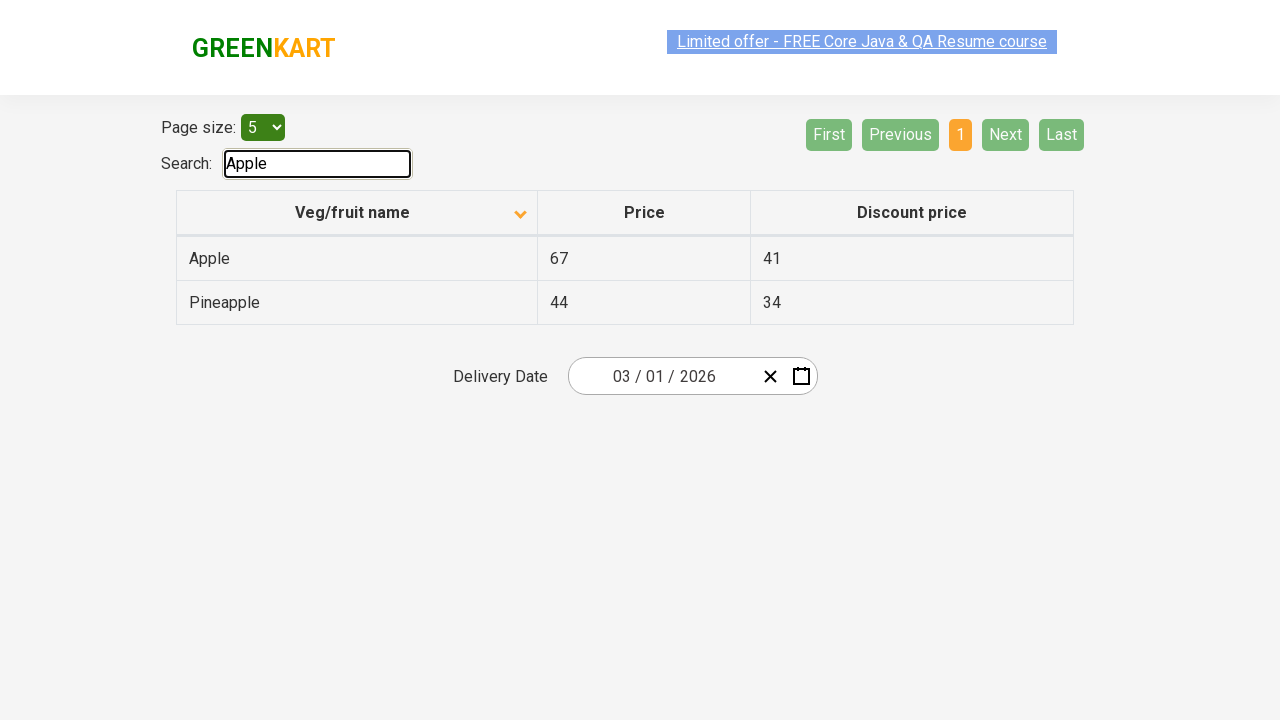

Filtered table results displayed for 'Apple'
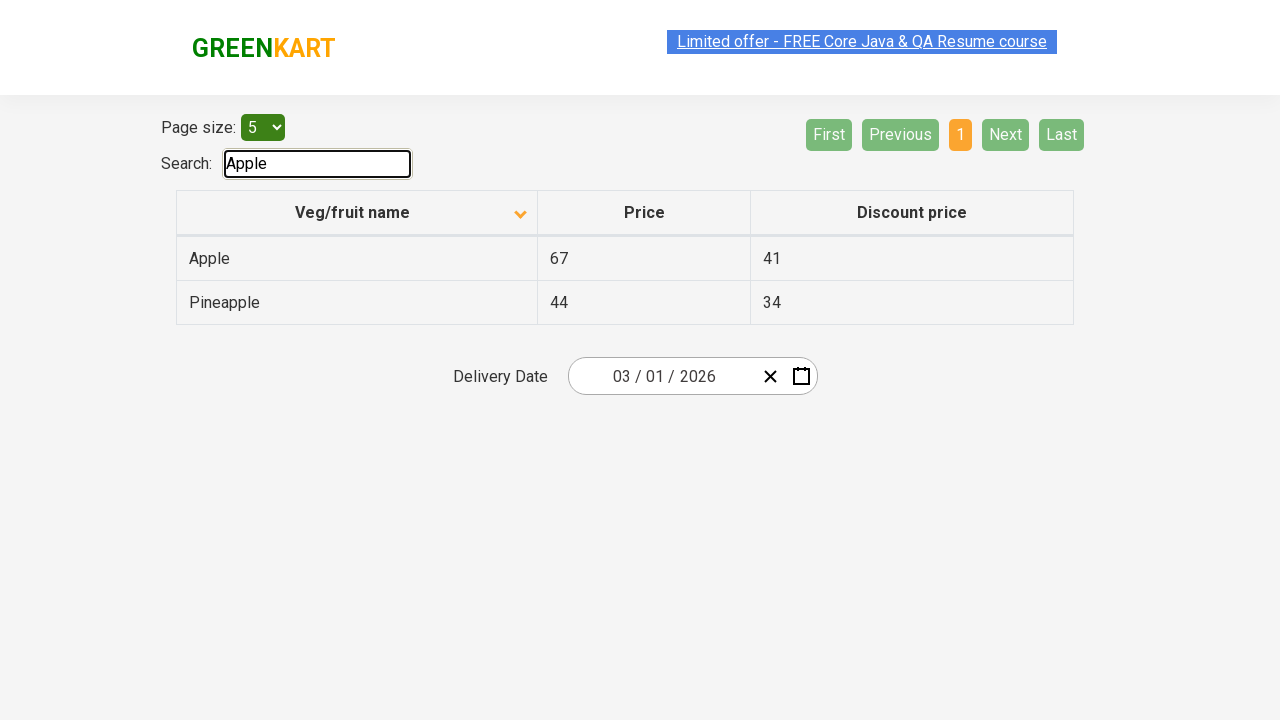

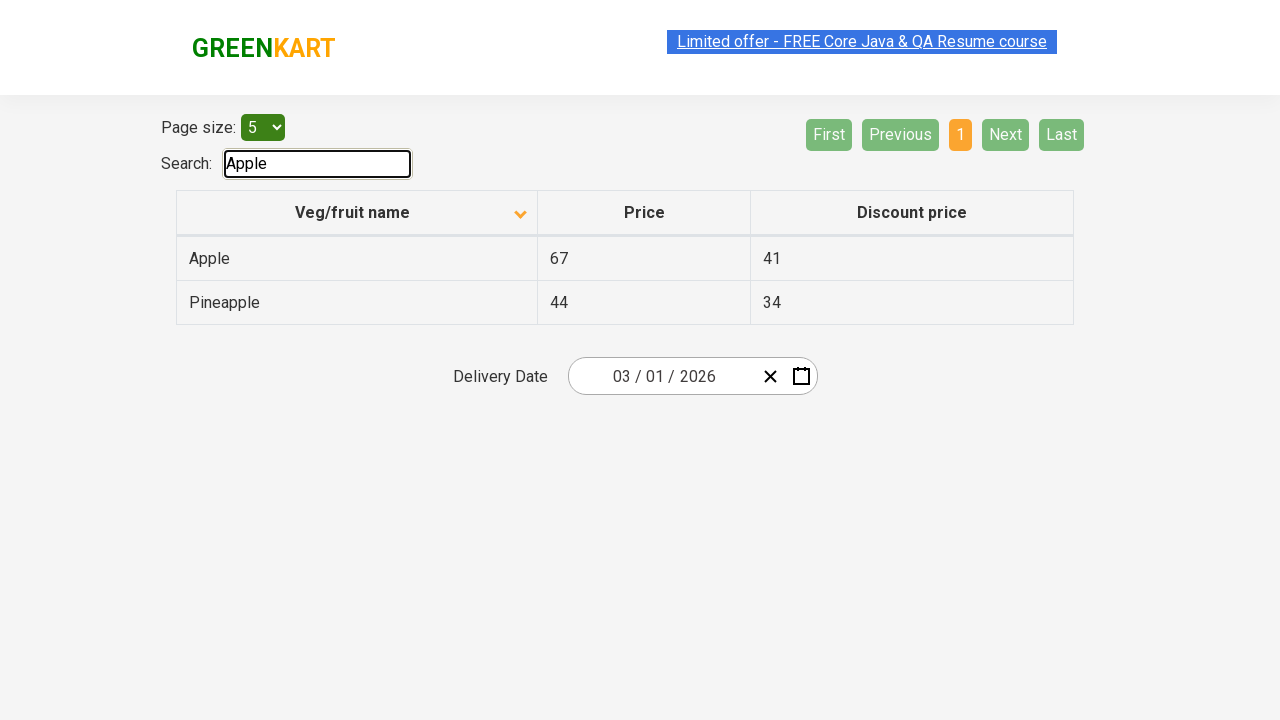